Tests the text box form by filling in name, email, current address, and permanent address fields, submitting the form, and verifying the output matches the input values.

Starting URL: https://demoqa.com/

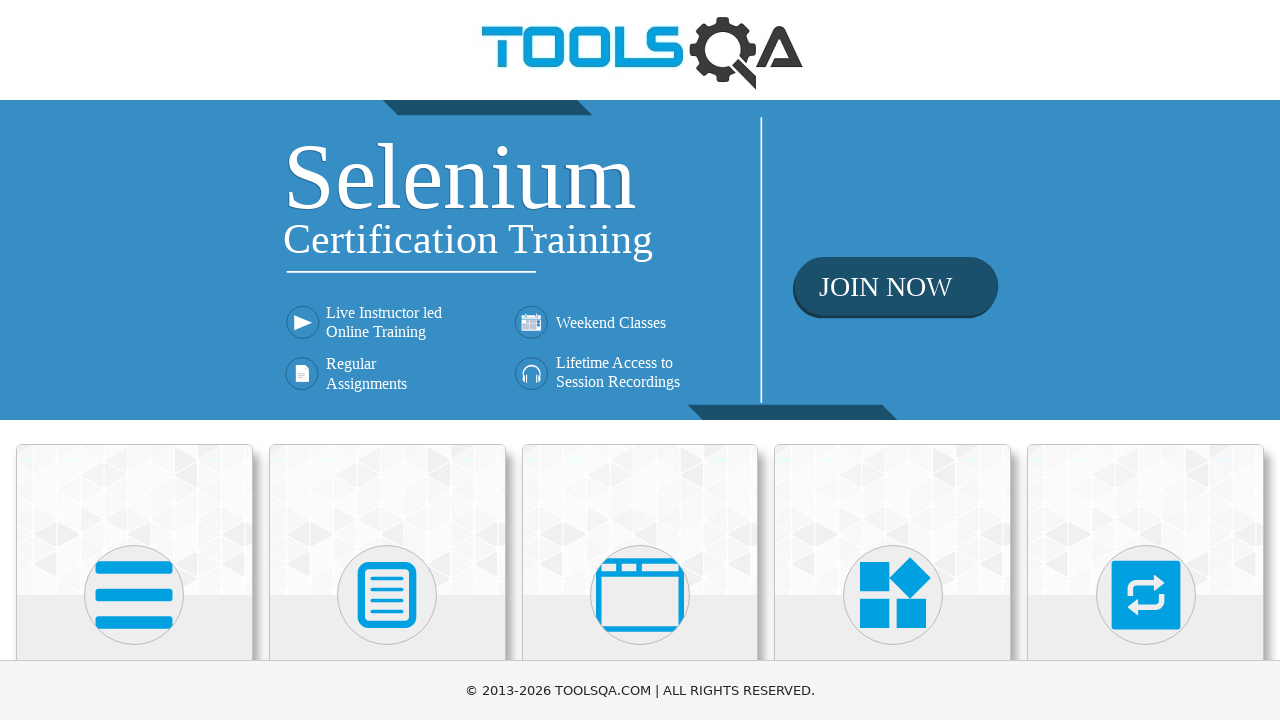

Clicked on Elements card at (134, 520) on xpath=//div[contains(@class, 'top-card') and .//h5[text()='Elements']]
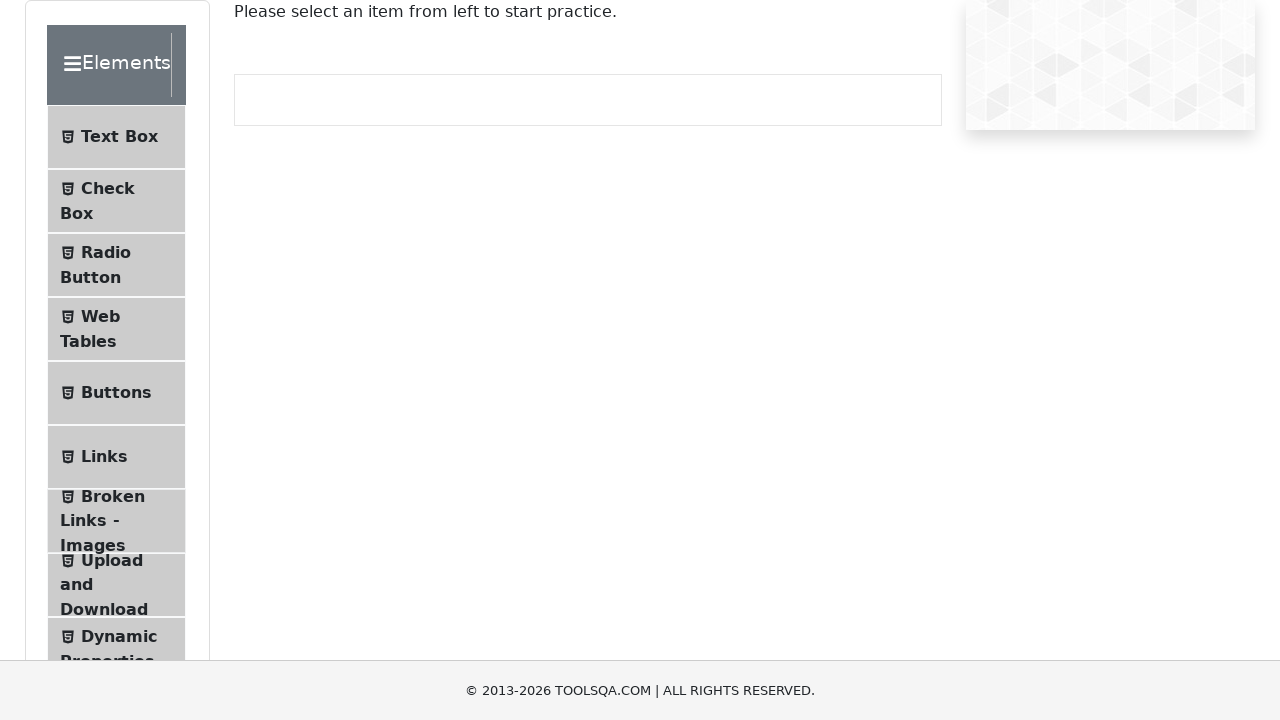

Clicked on Text Box in left panel at (116, 137) on xpath=//li[contains(@class, 'btn-light') and .//span[text()='Text Box']]
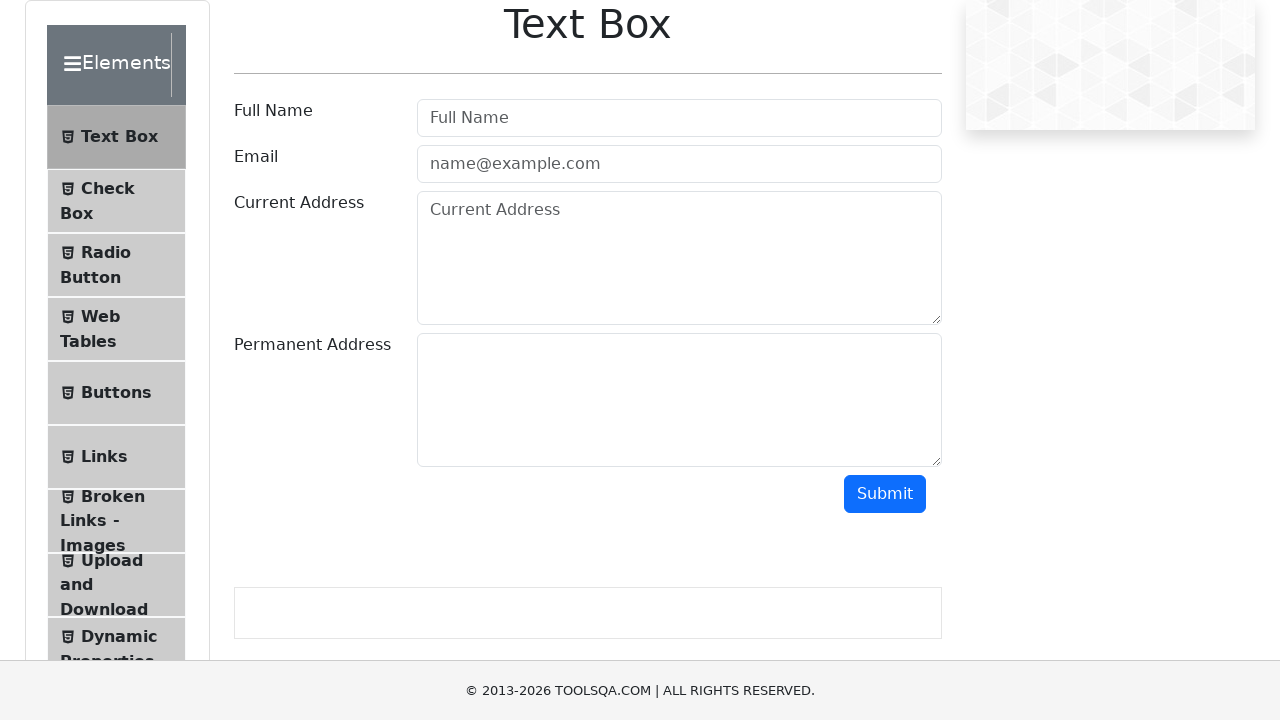

Filled in name field with 'Connor McGregor' on xpath=//input[@id='userName']
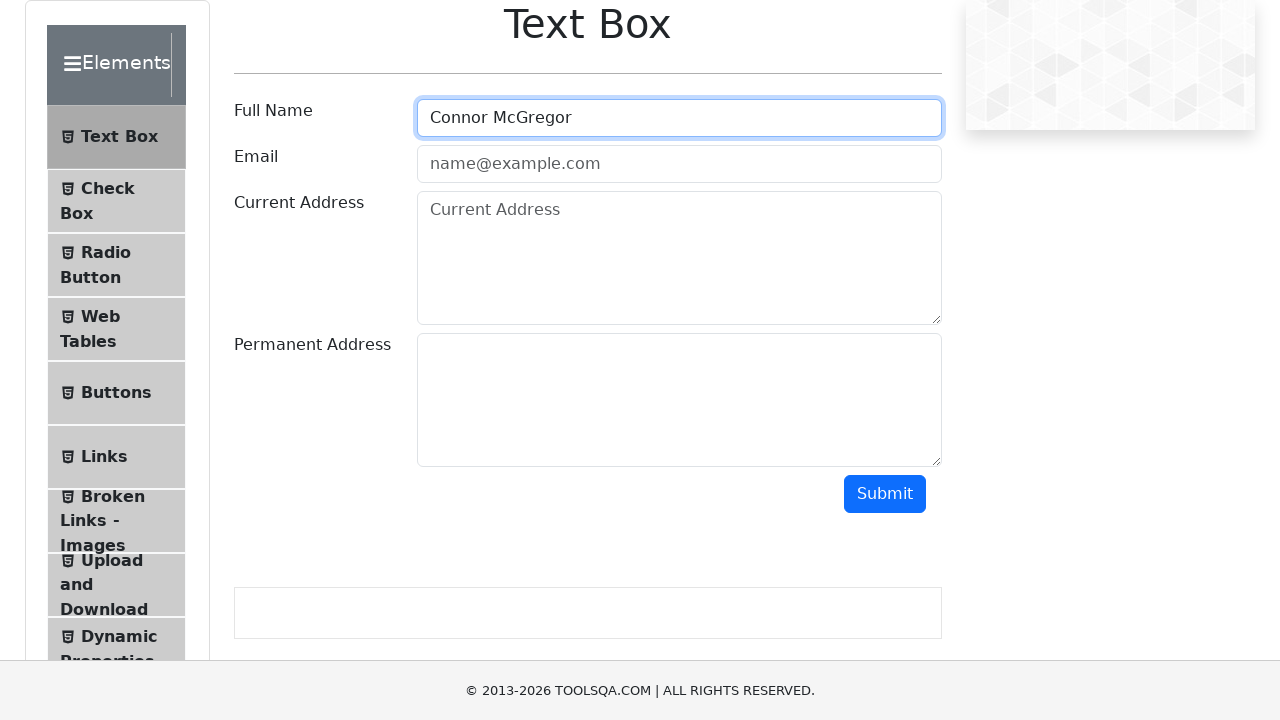

Filled in email field with 'theonetheonly@yahoo.com' on xpath=//input[@id='userEmail']
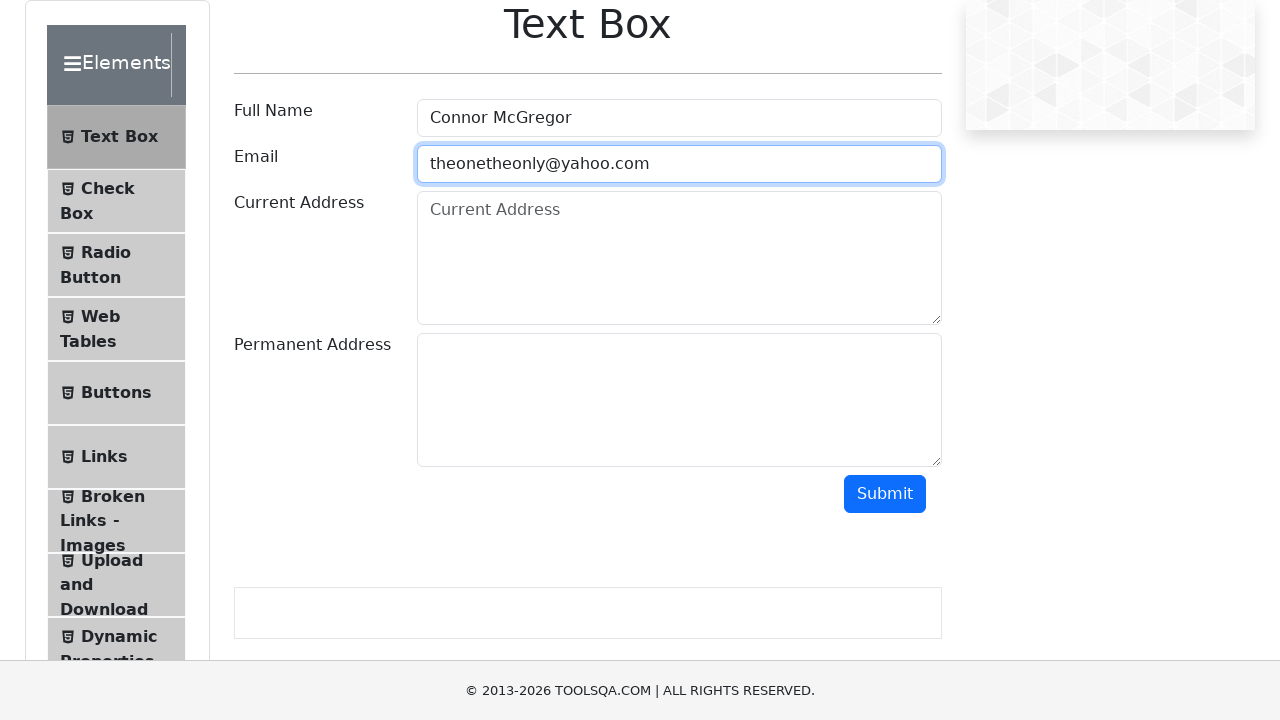

Filled in current address field with 'Ireland' on xpath=//textarea[@id='currentAddress']
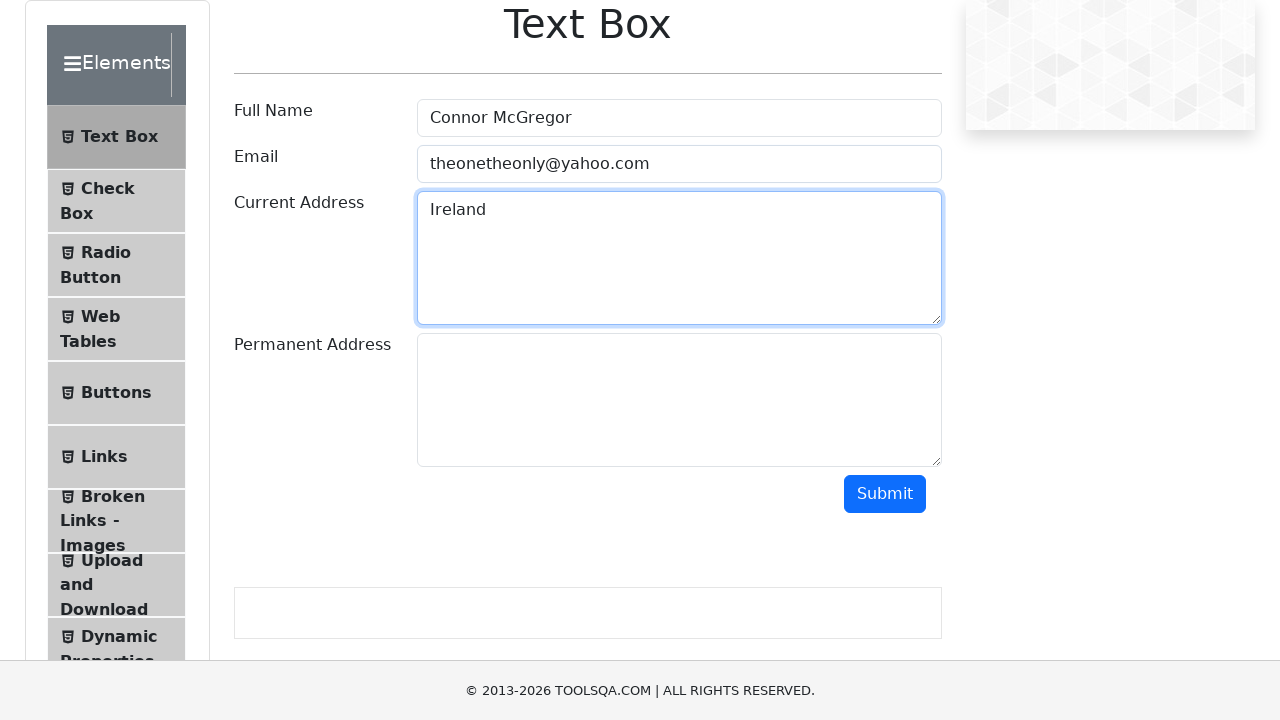

Filled in permanent address field with 'Around the globe' on xpath=//textarea[@id='permanentAddress']
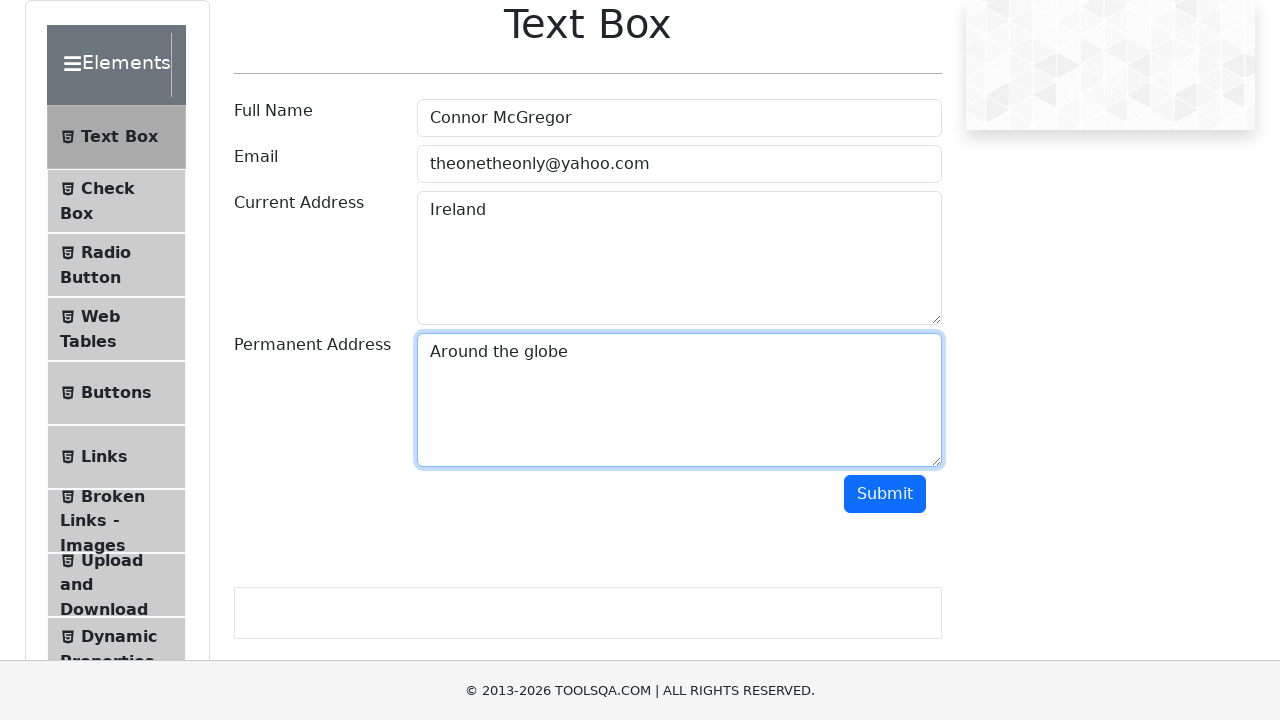

Clicked submit button to submit the form at (885, 494) on xpath=//button[@id='submit']
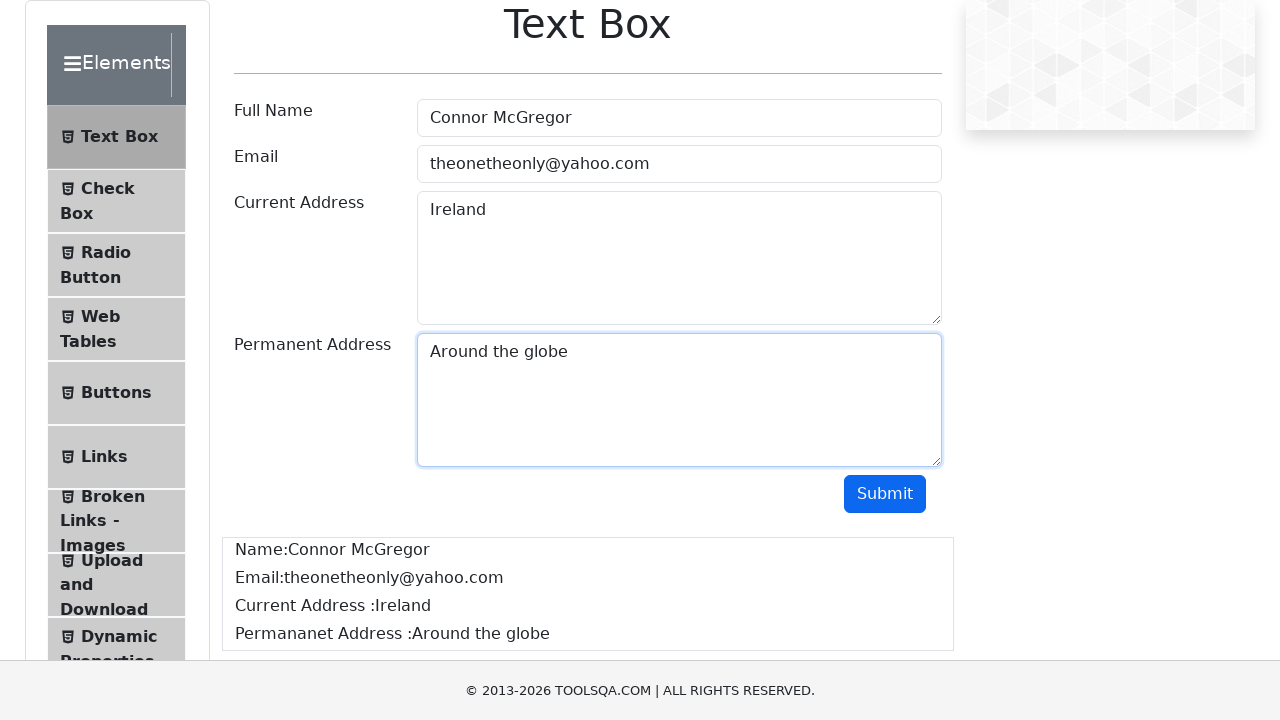

Form output appeared with name field visible
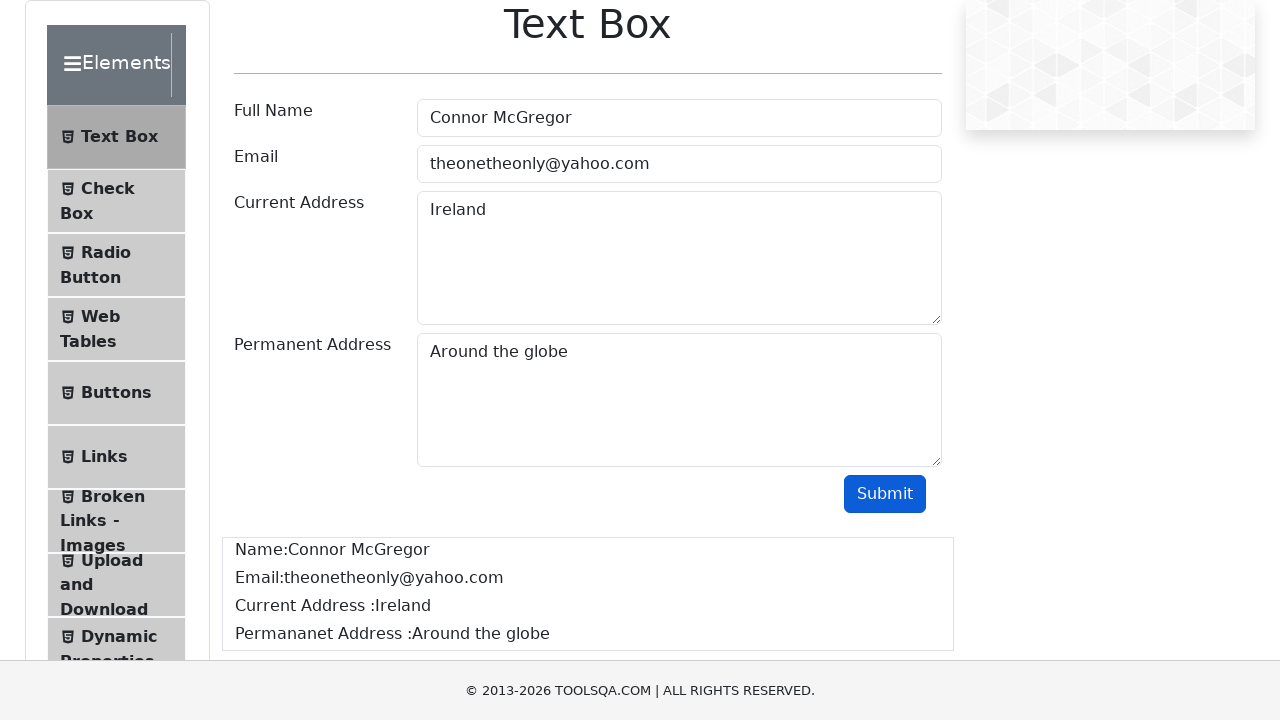

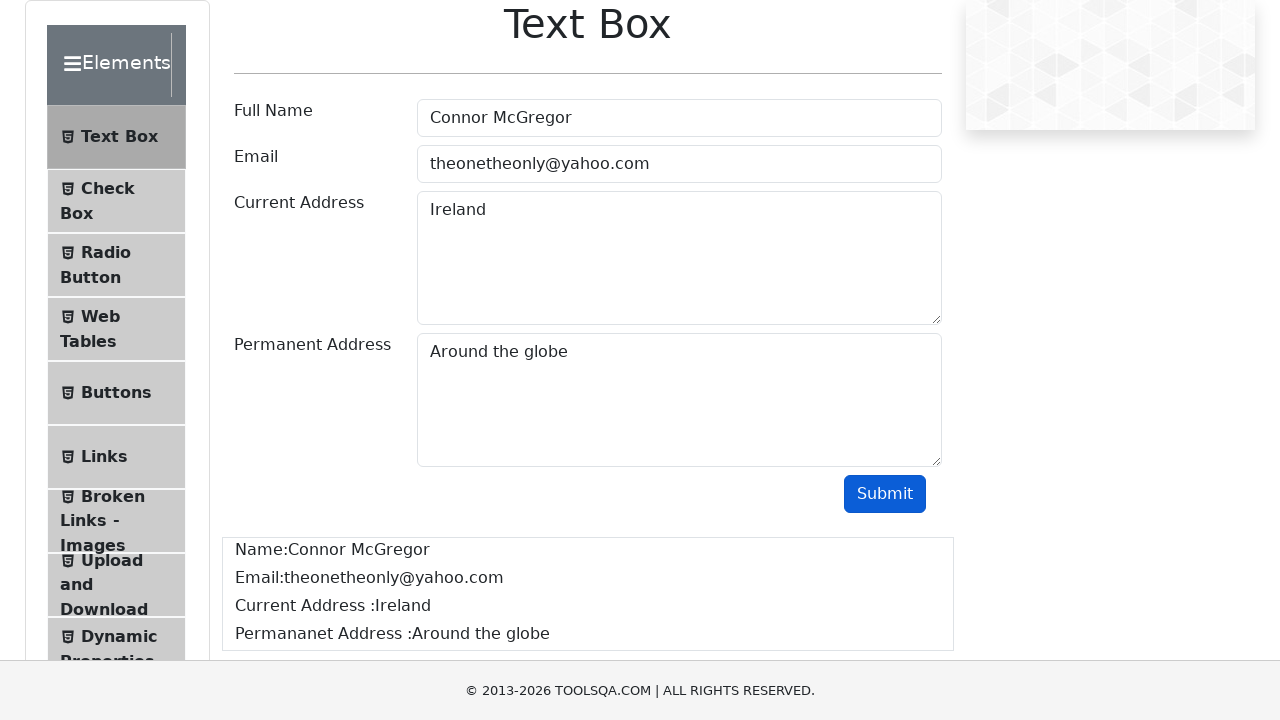